Tests dynamic dropdown functionality on SpiceJet website by searching for and selecting a city from the "From" location dropdown

Starting URL: https://spicejet.com

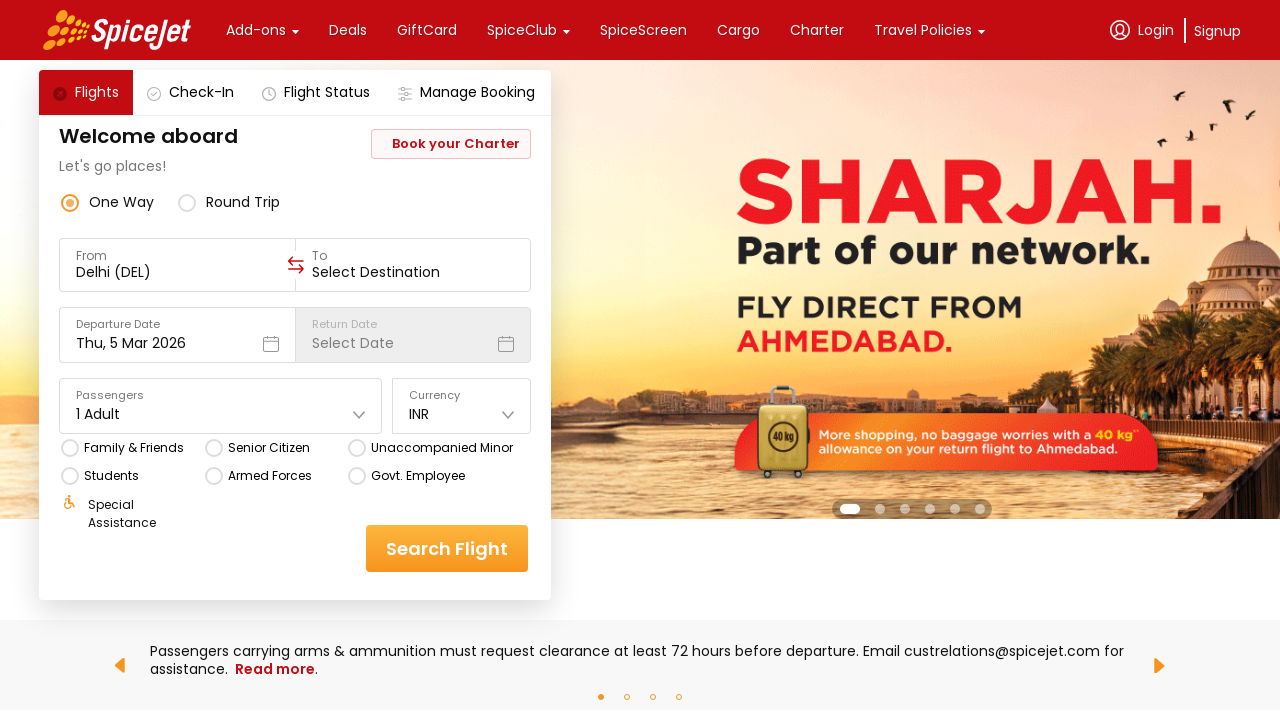

Clicked on 'From' input field to open dropdown at (178, 272) on xpath=//div[contains(text(),'From')]/following-sibling::div/input
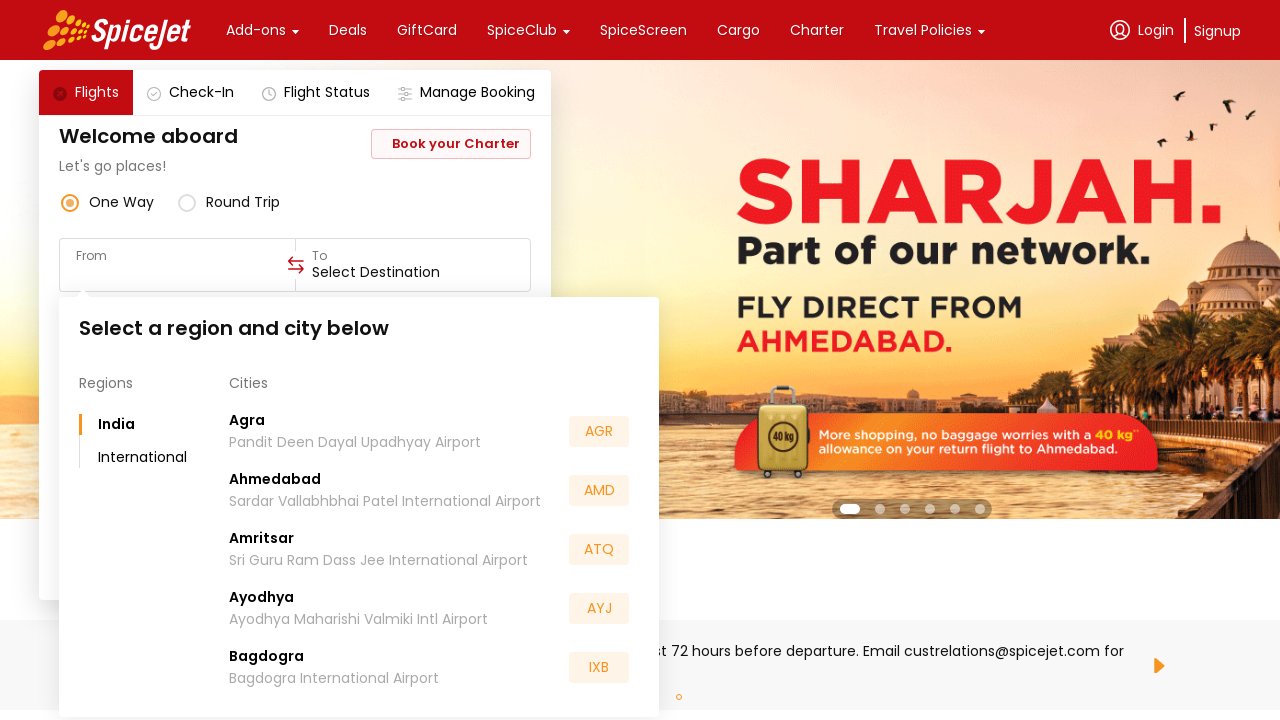

Typed 'Co' in the From field to trigger dynamic suggestions on //div[contains(text(),'From')]/following-sibling::div/input
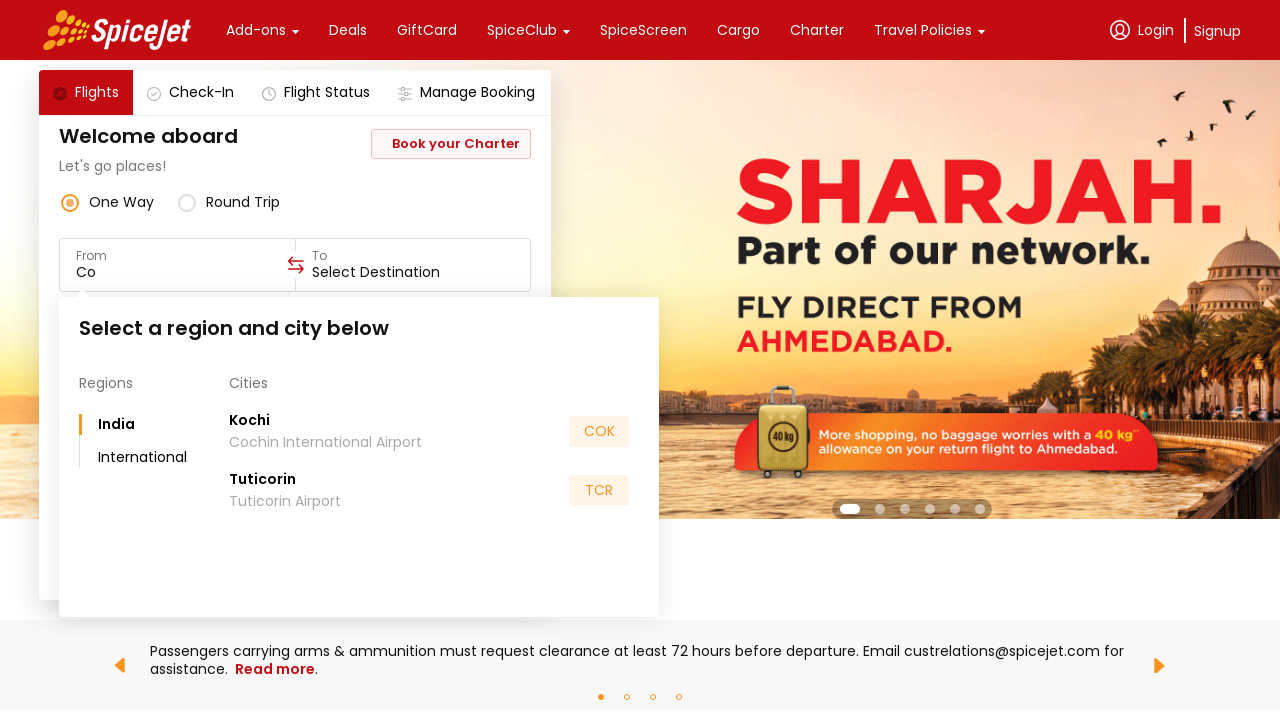

Dropdown options appeared after typing filter text
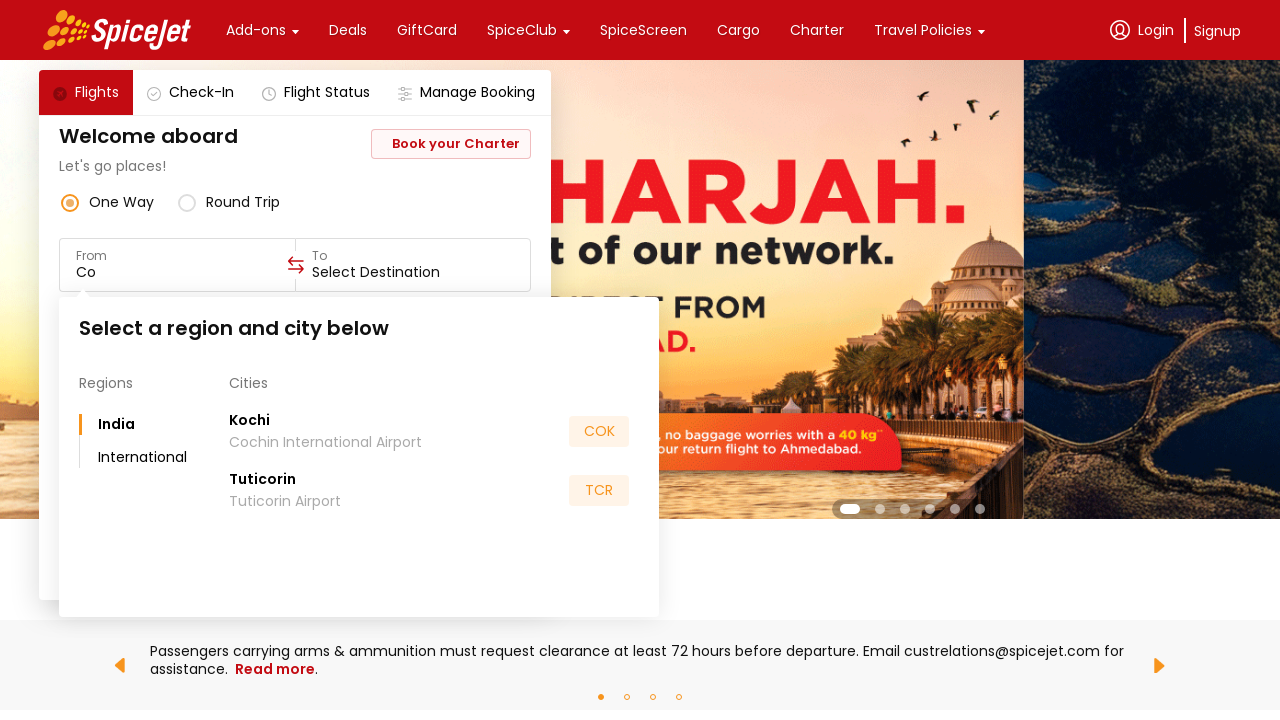

Selected 'Kochi' from the dropdown options
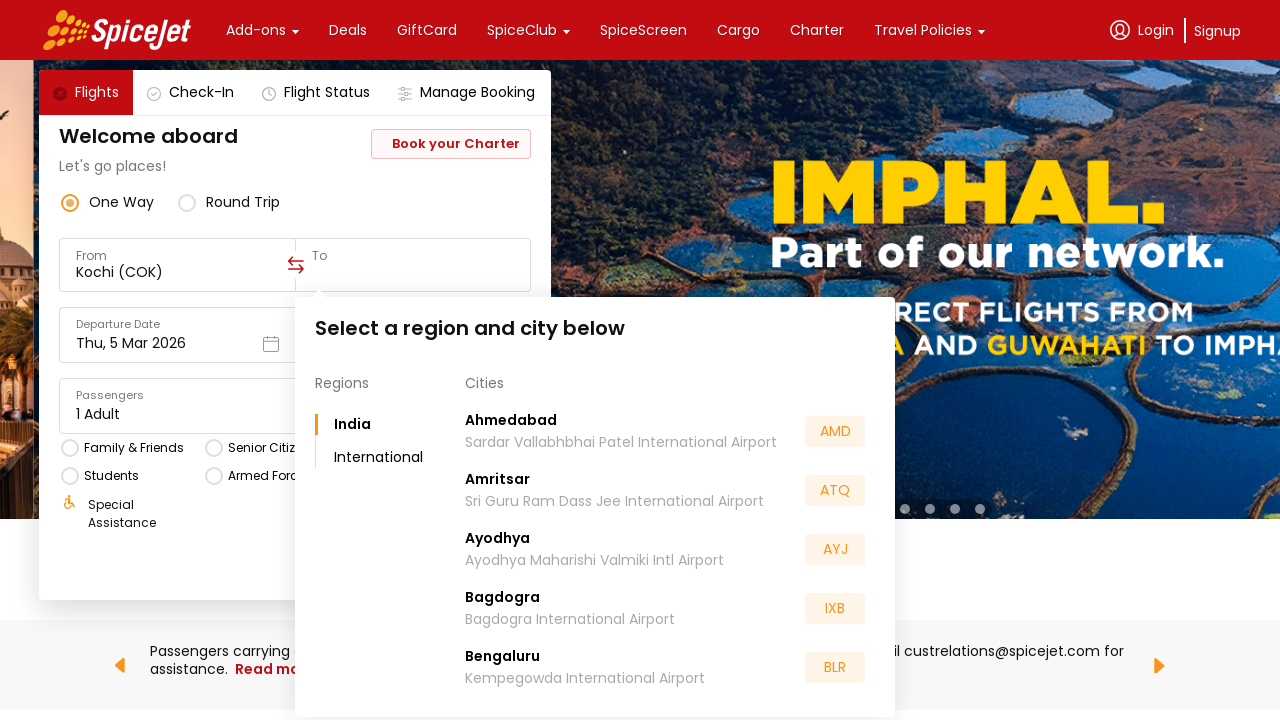

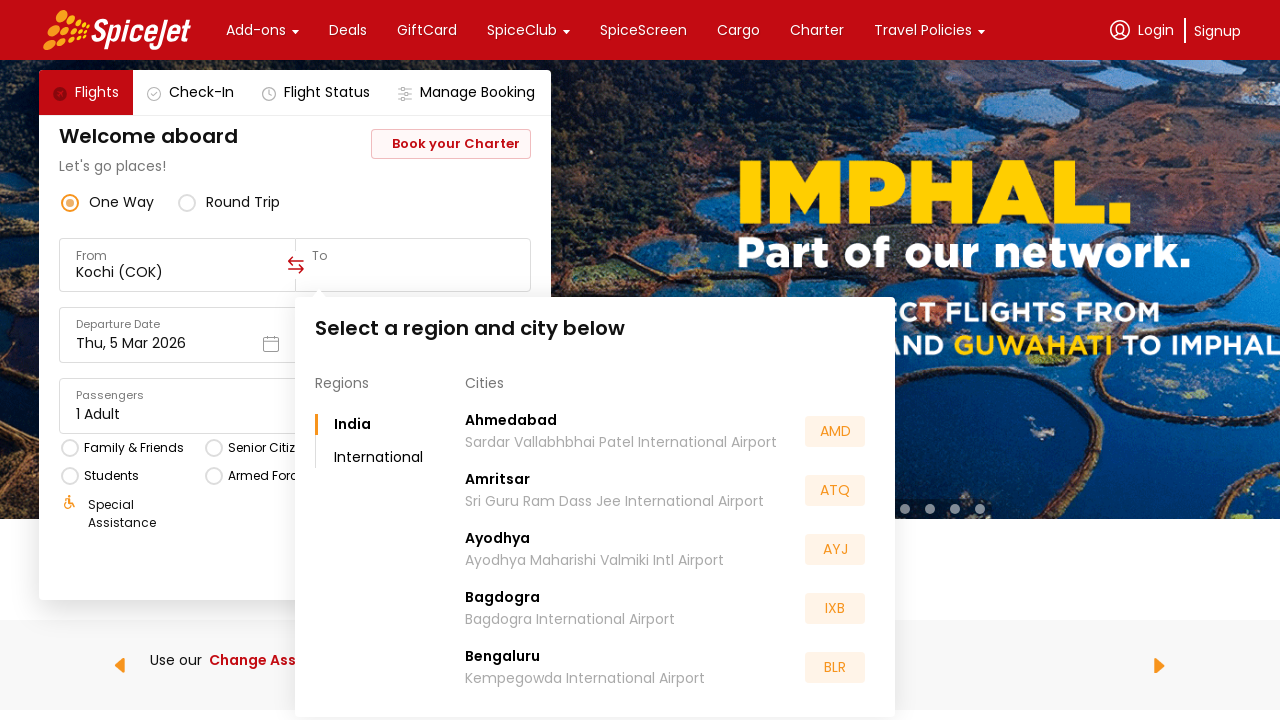